Navigates to Trendyol homepage and verifies the page loads successfully

Starting URL: https://www.trendyol.com

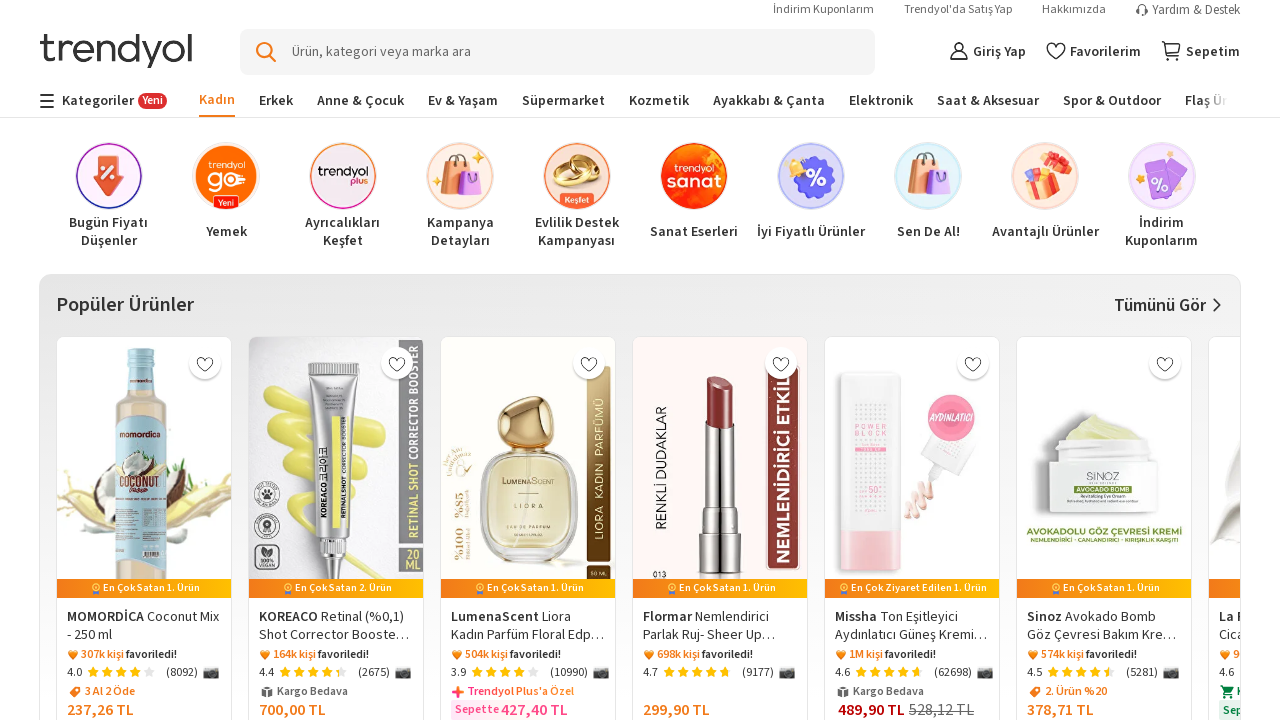

Waited for Trendyol homepage to load (domcontentloaded state)
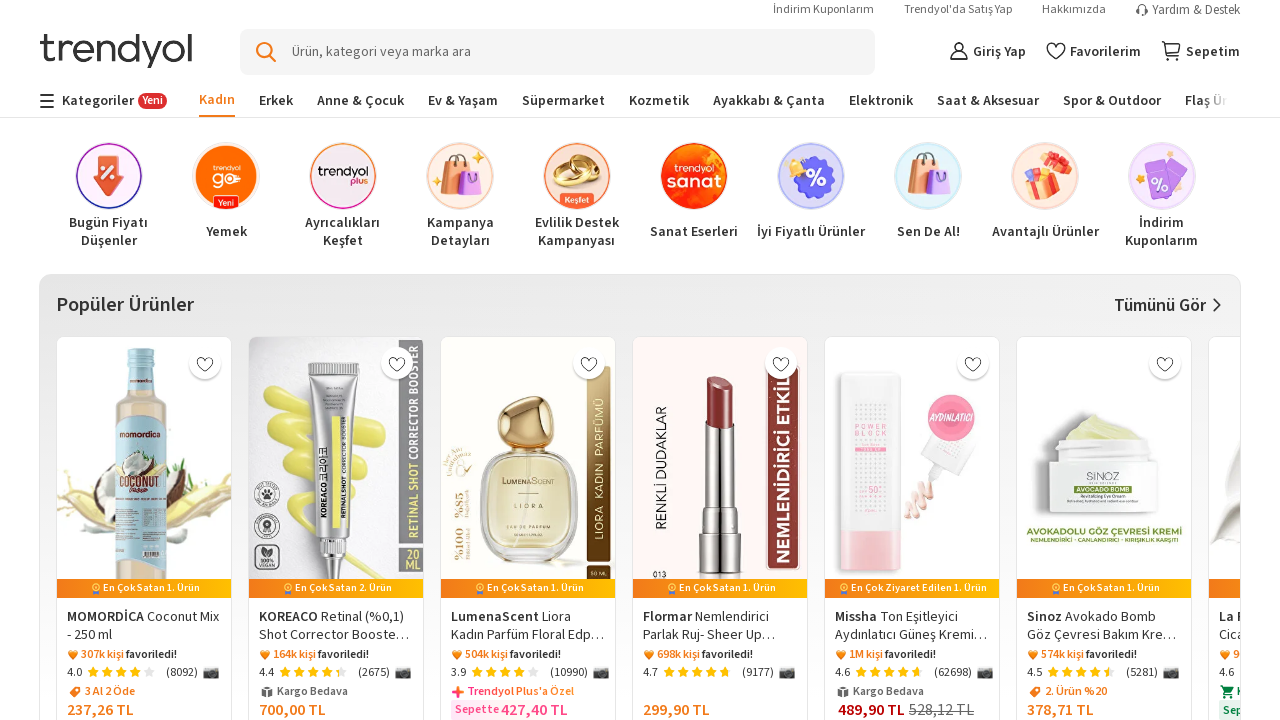

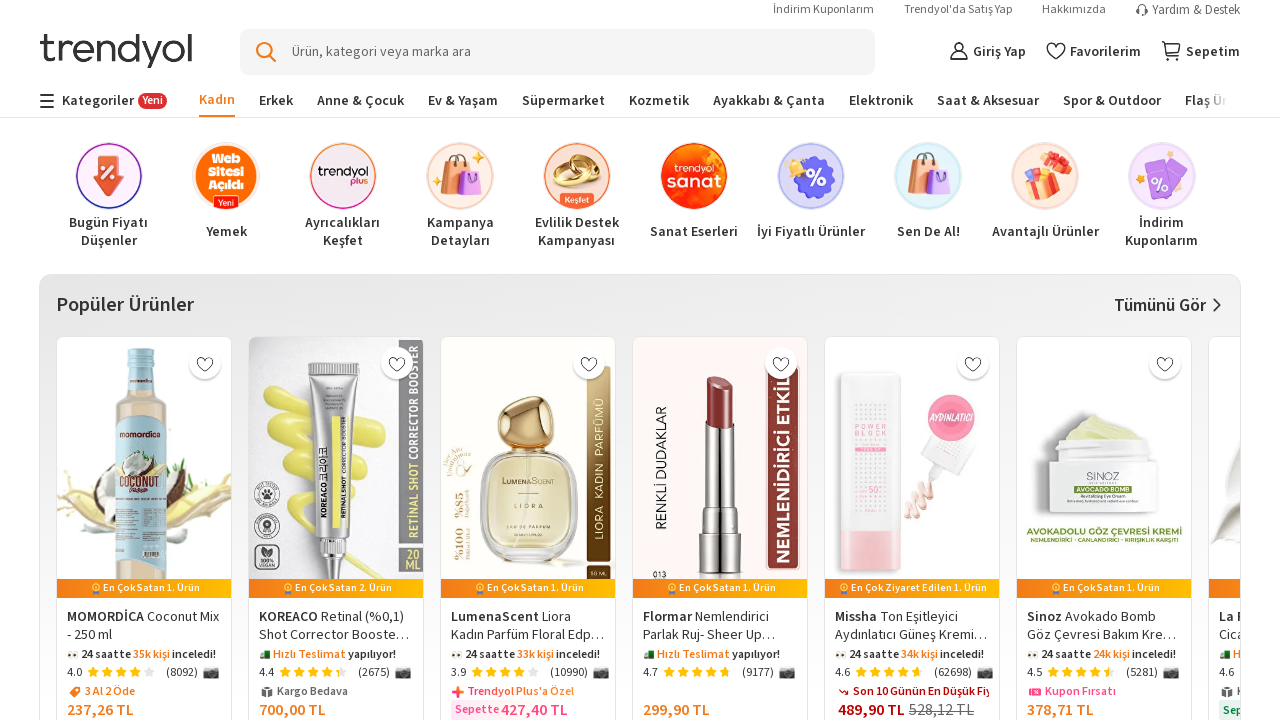